Tests dropdown selection by manually iterating through option elements, clicking the one with text "Option 1", and verifying the selection was made correctly.

Starting URL: https://the-internet.herokuapp.com/dropdown

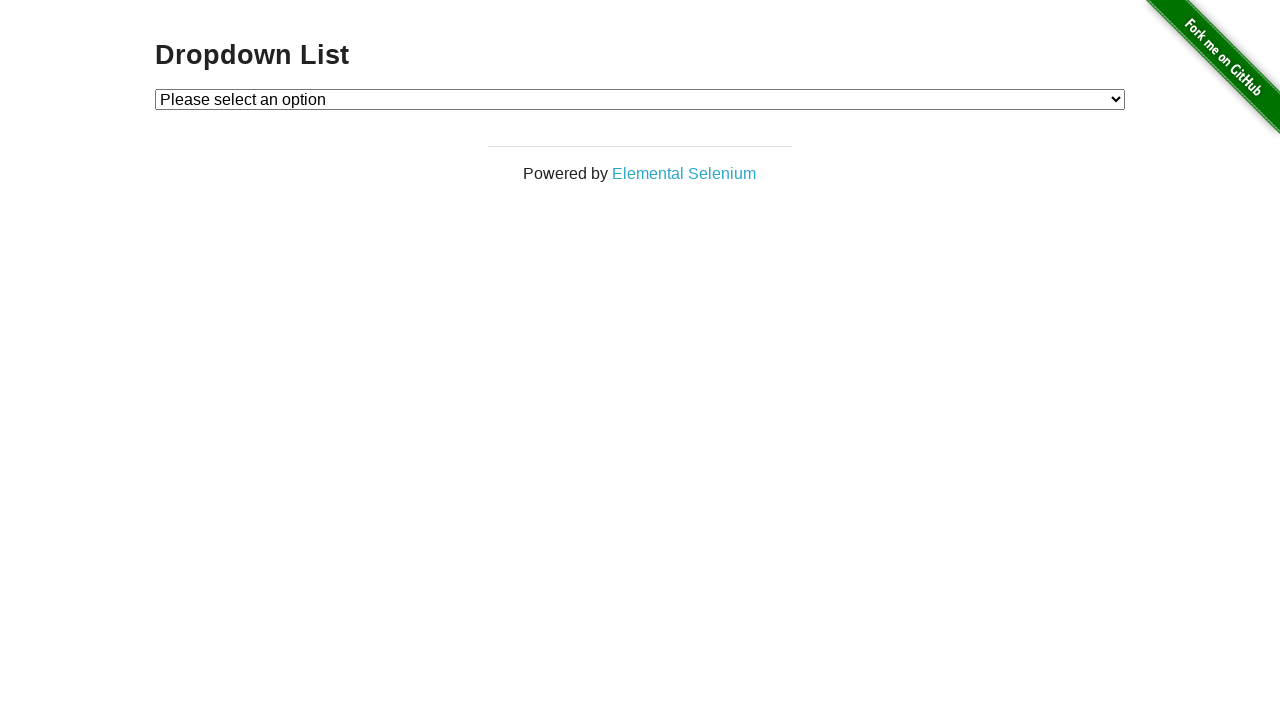

Located dropdown element on the page
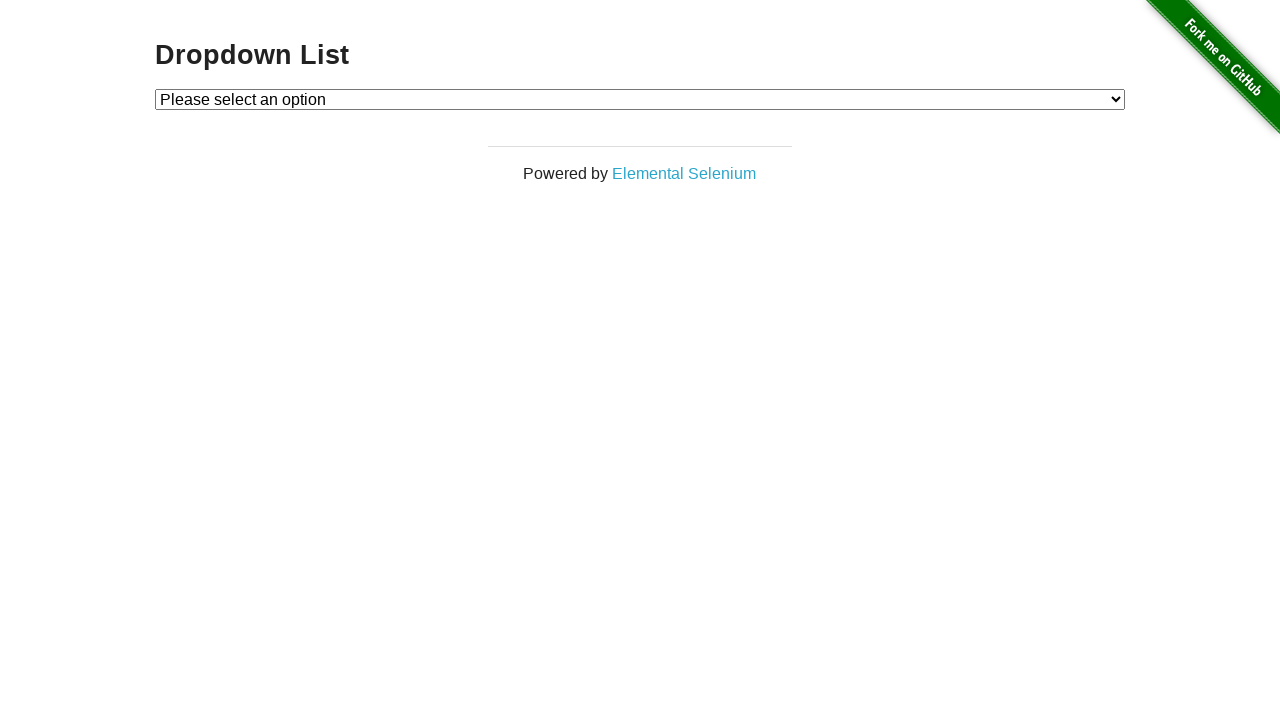

Selected 'Option 1' from the dropdown on #dropdown
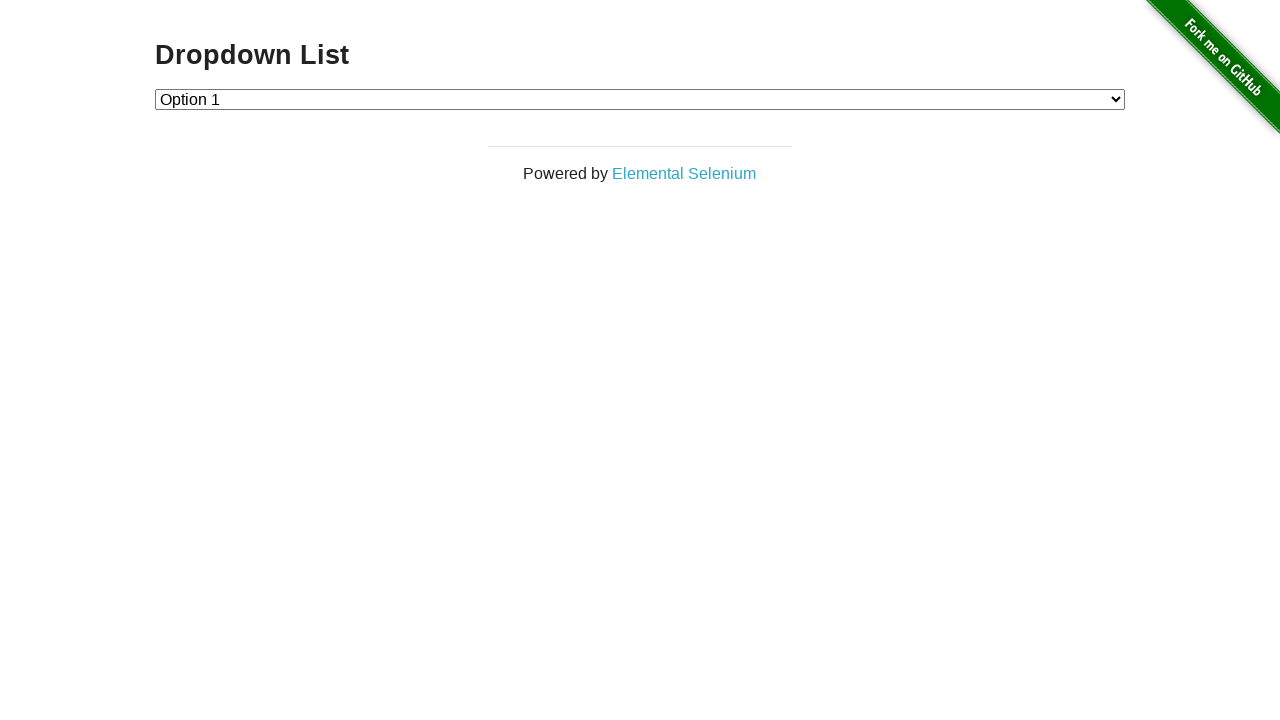

Retrieved the selected option value from dropdown
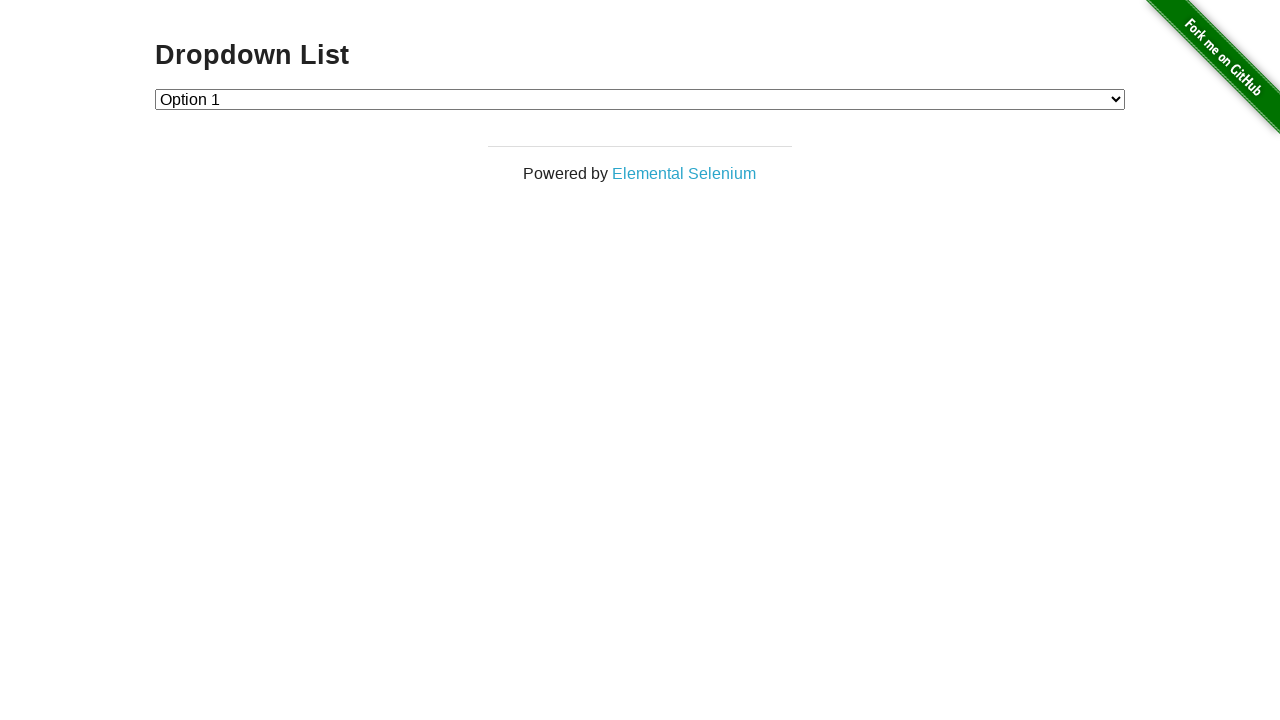

Verified that the selected option value is '1' (Option 1)
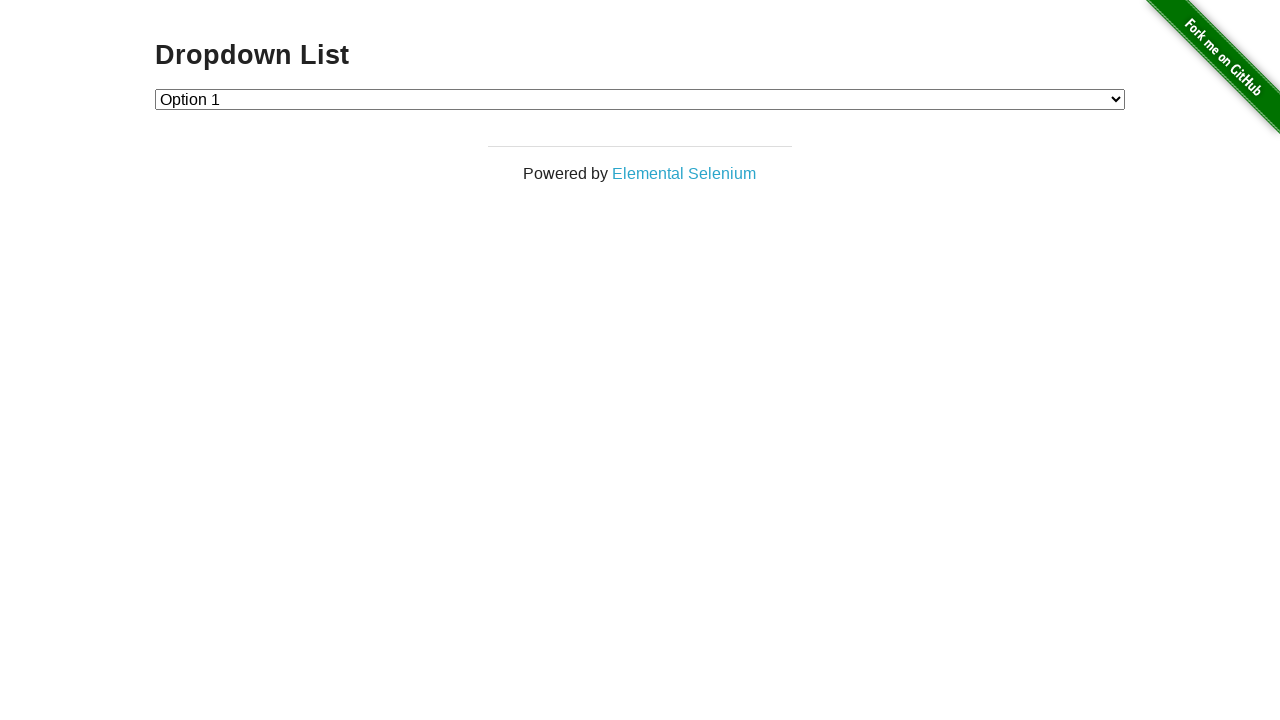

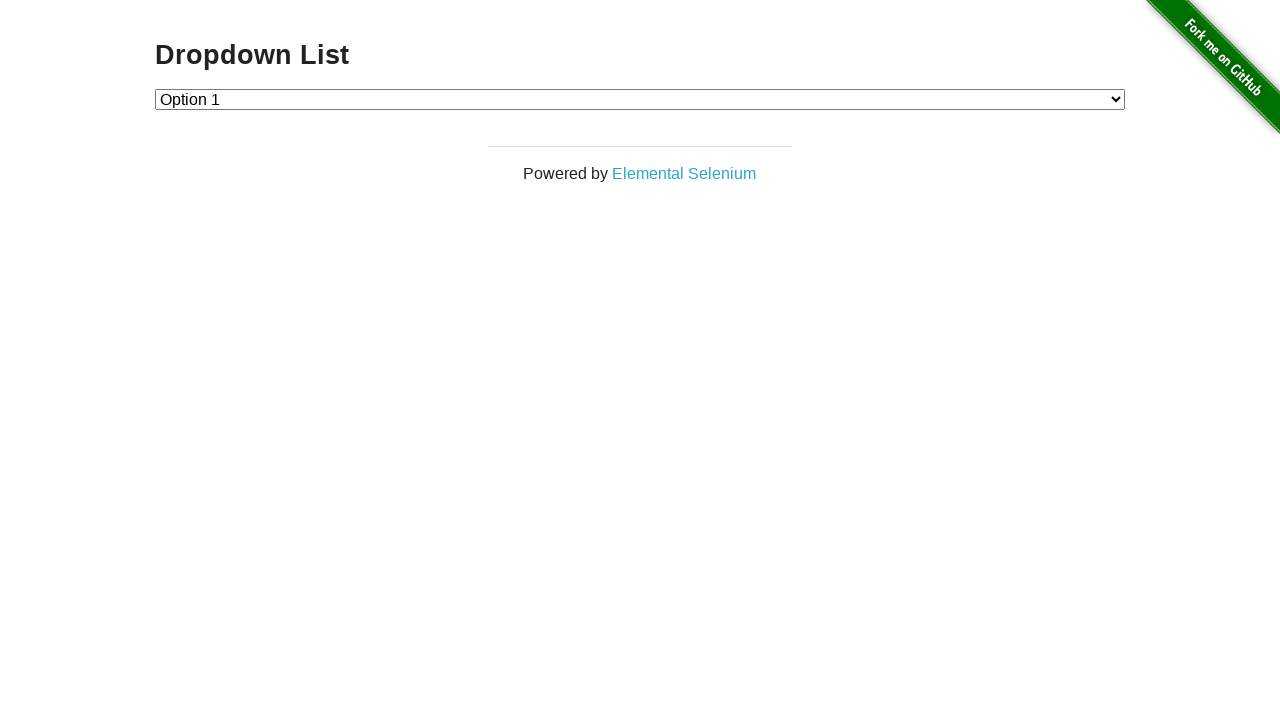